Tests modal dialog functionality by opening a modal via button click and then closing it using the close button

Starting URL: https://formy-project.herokuapp.com/modal

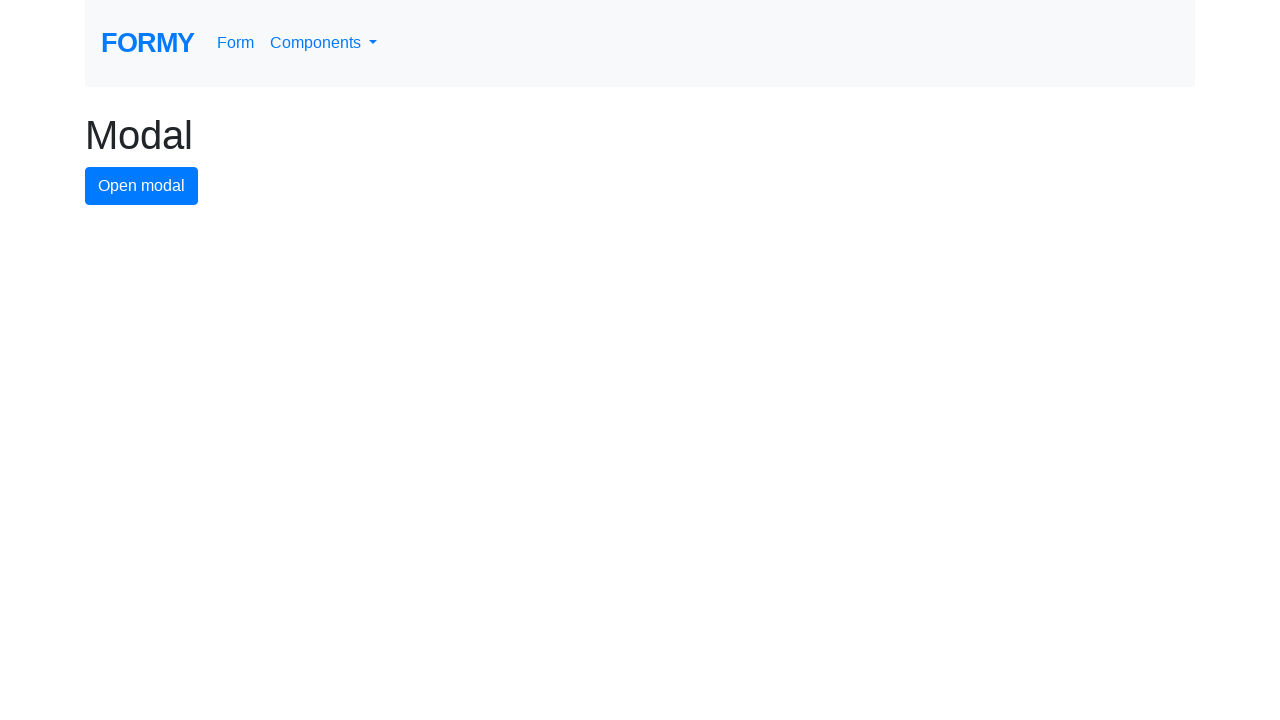

Clicked modal button to open modal dialog at (142, 186) on #modal-button
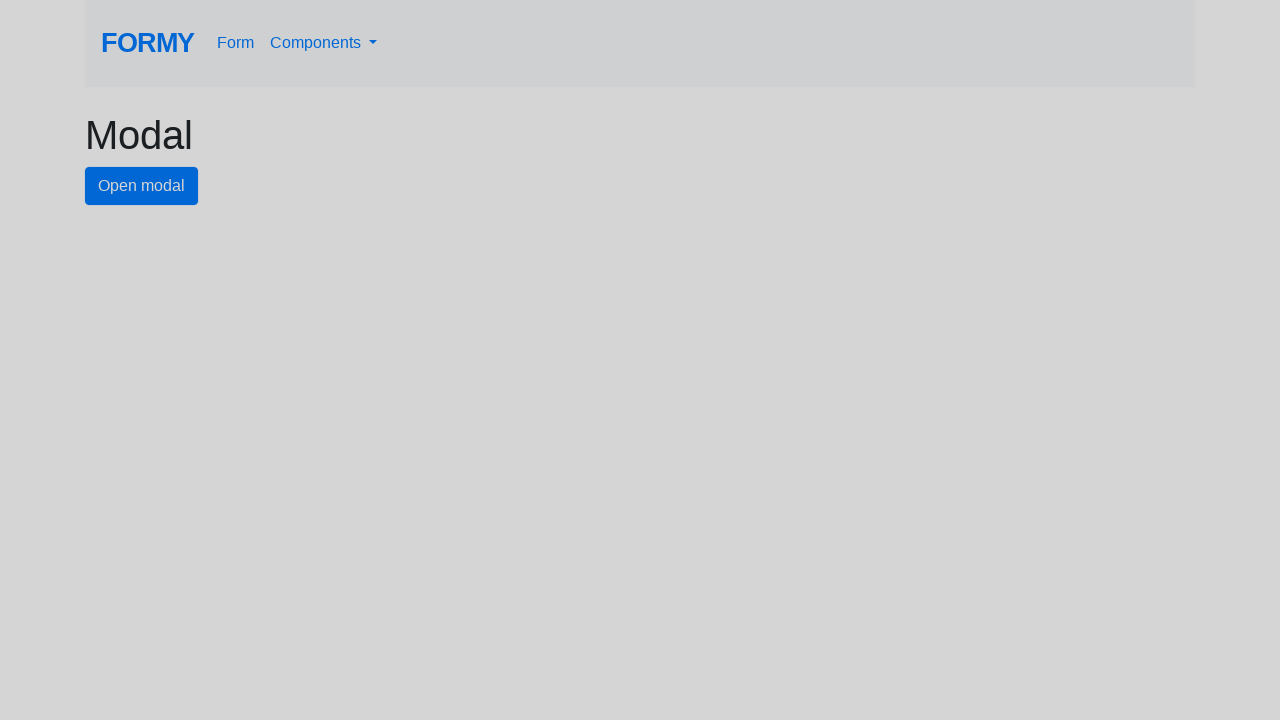

Modal dialog opened and close button became visible
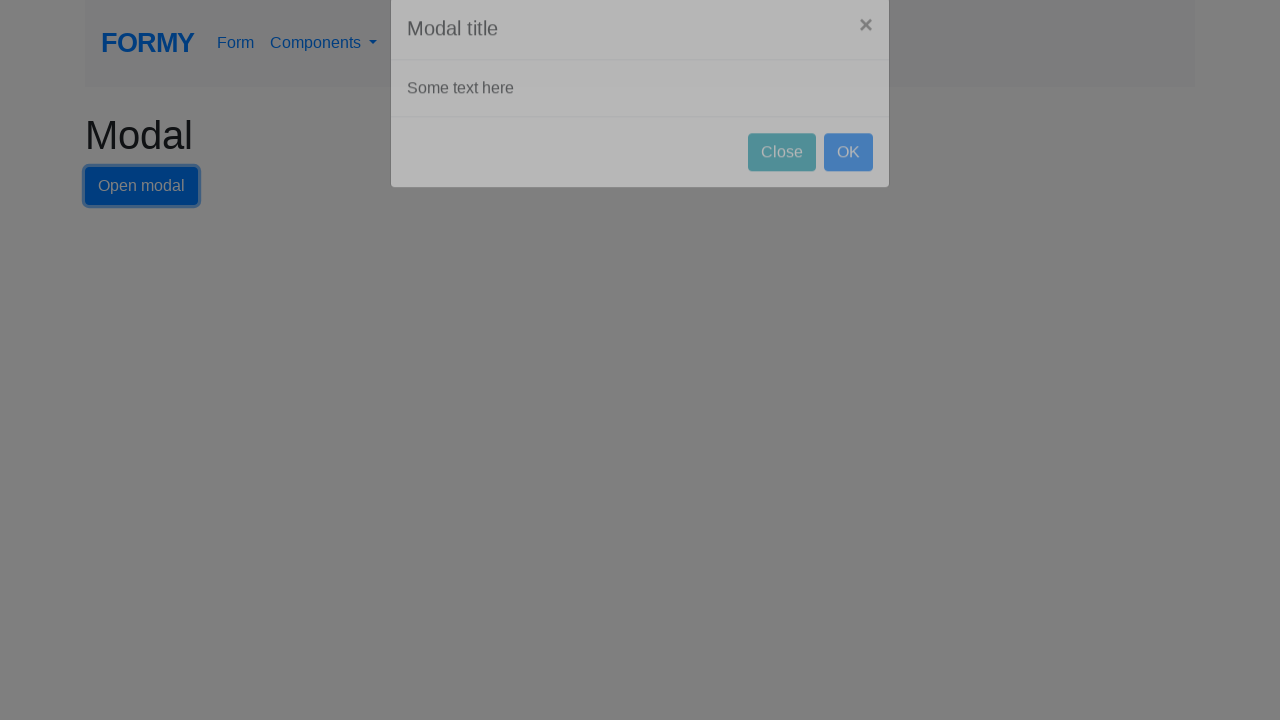

Clicked close button to dismiss the modal at (782, 184) on #close-button
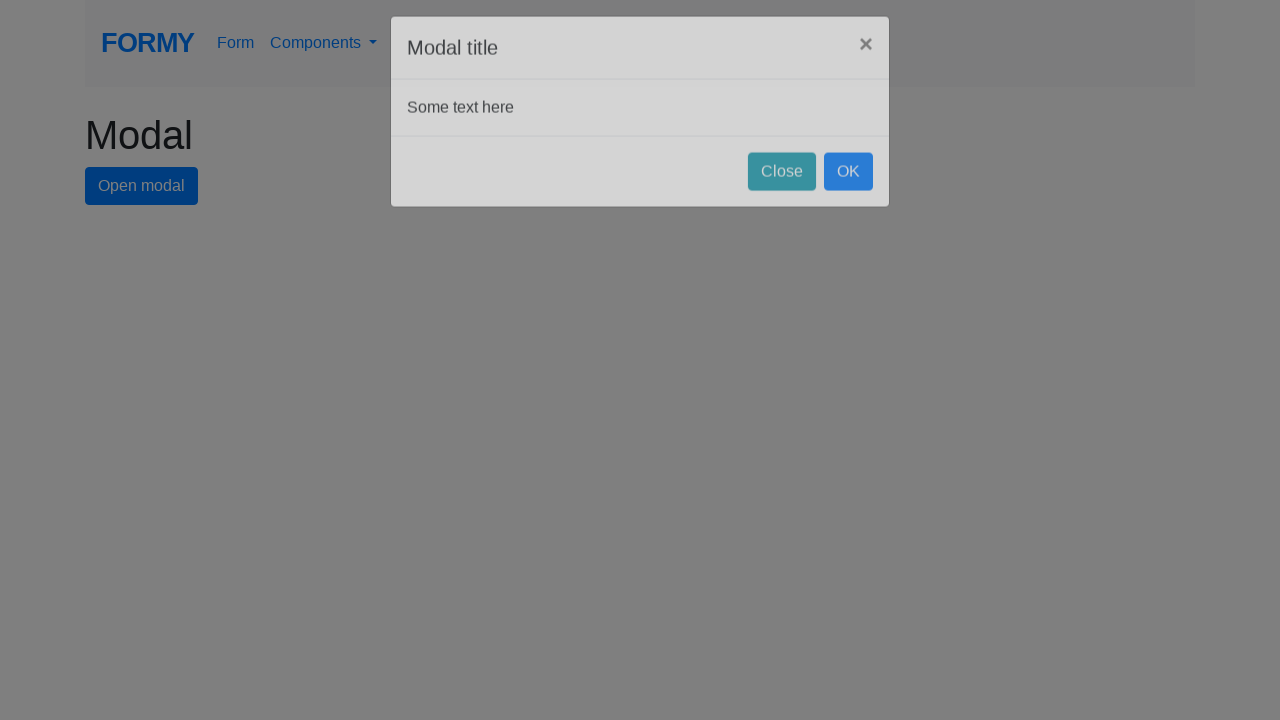

Modal dialog closed successfully
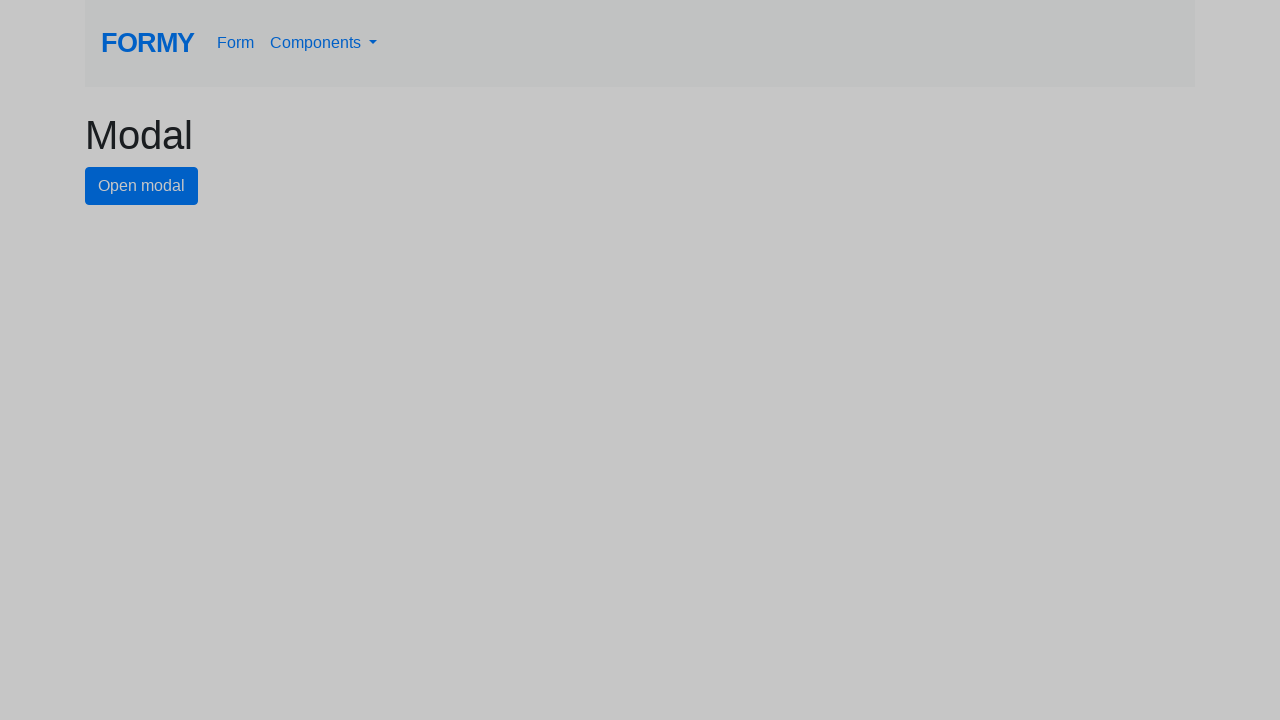

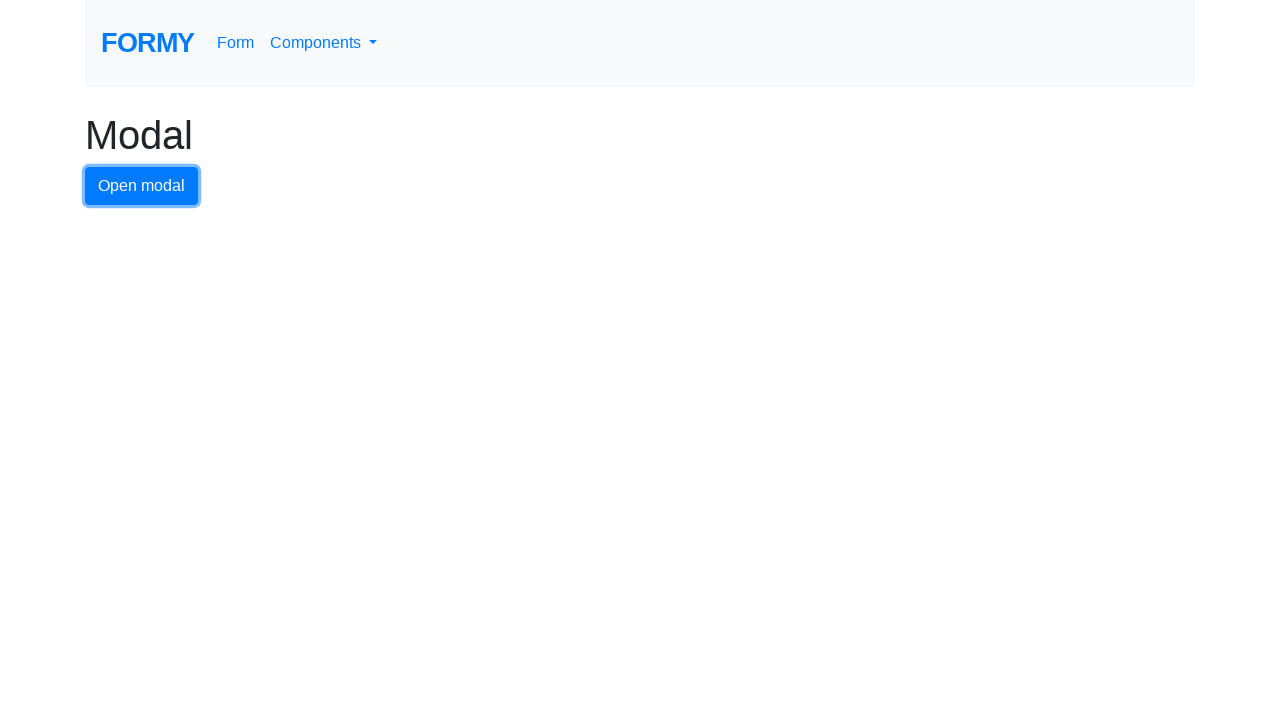